Navigates to the HYR Tutorials homepage and verifies the page loads successfully

Starting URL: https://www.hyrtutorials.com/

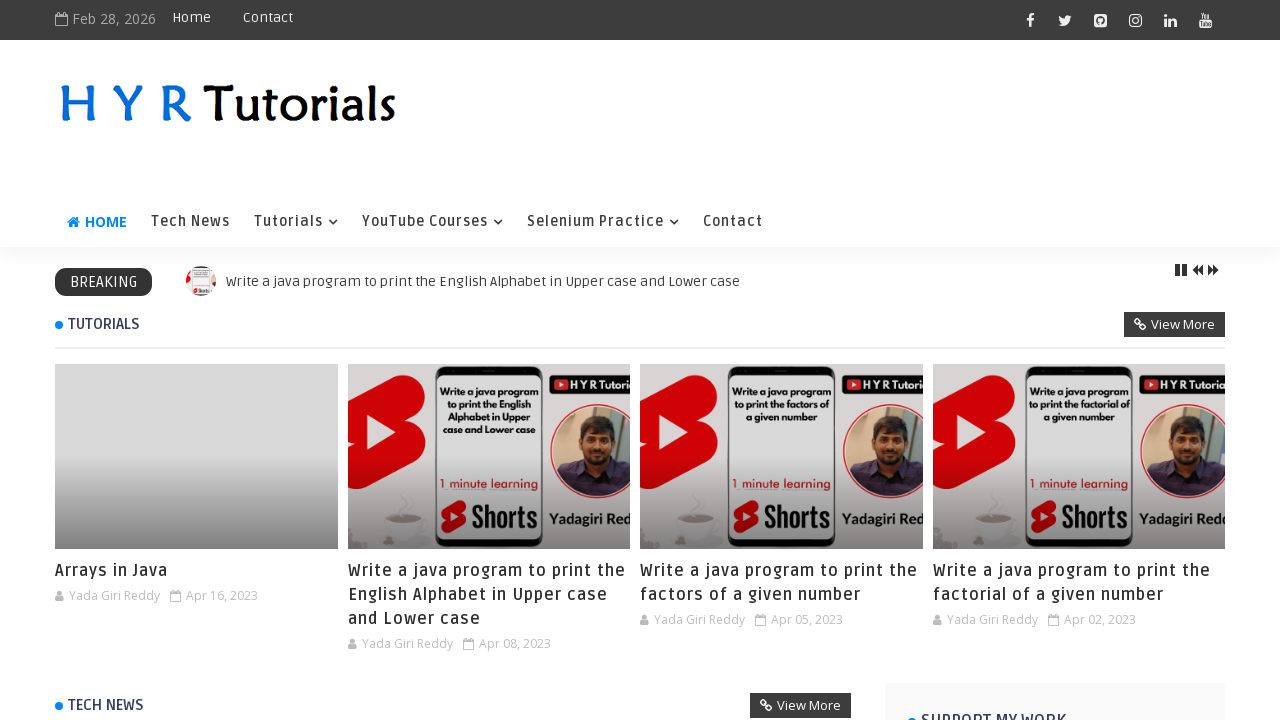

Waited for body element to confirm HYR Tutorials homepage loaded successfully
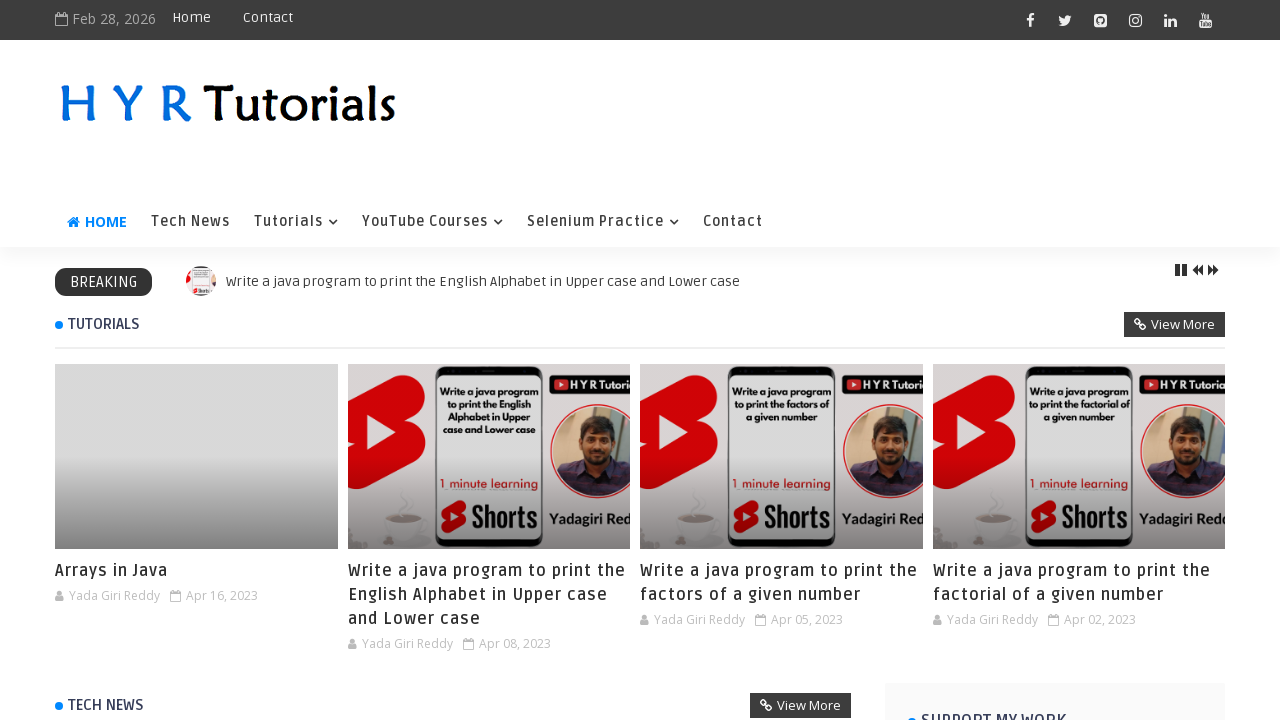

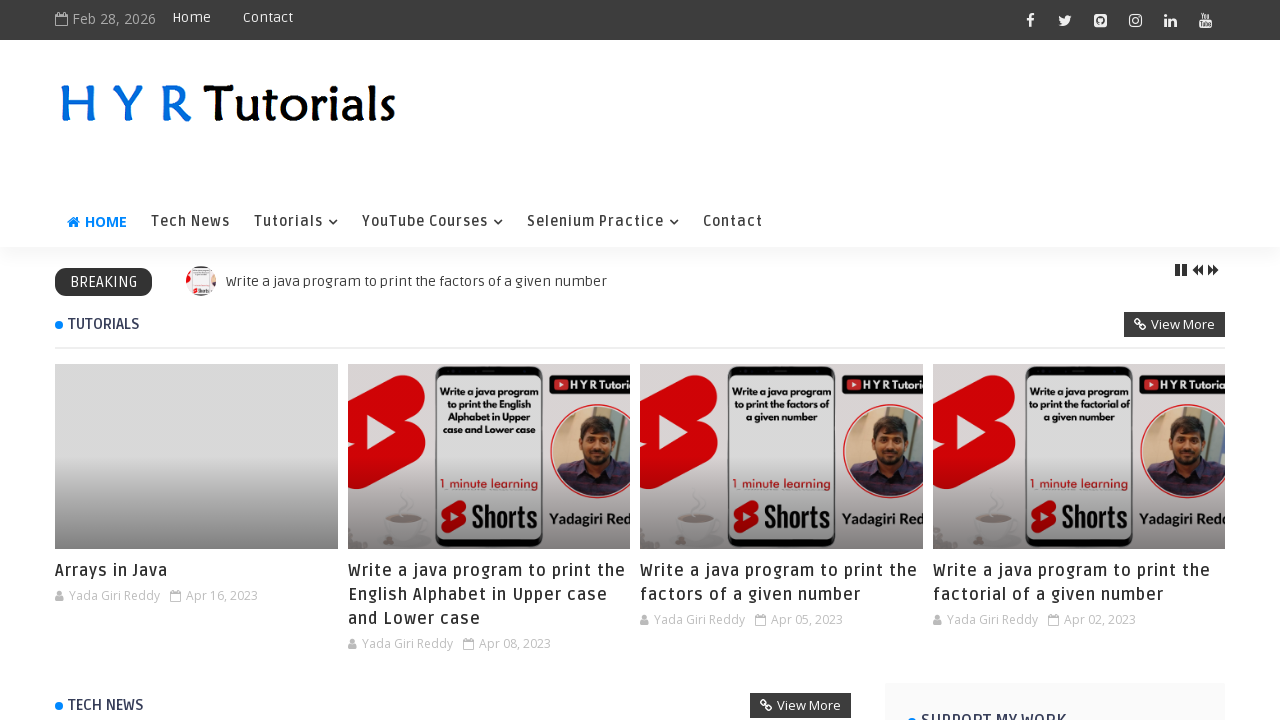